Tests browser window handling by clicking a link that opens a new tab/window, verifying the new window opens, and then bringing the original page back to focus.

Starting URL: https://practice.cydeo.com/windows

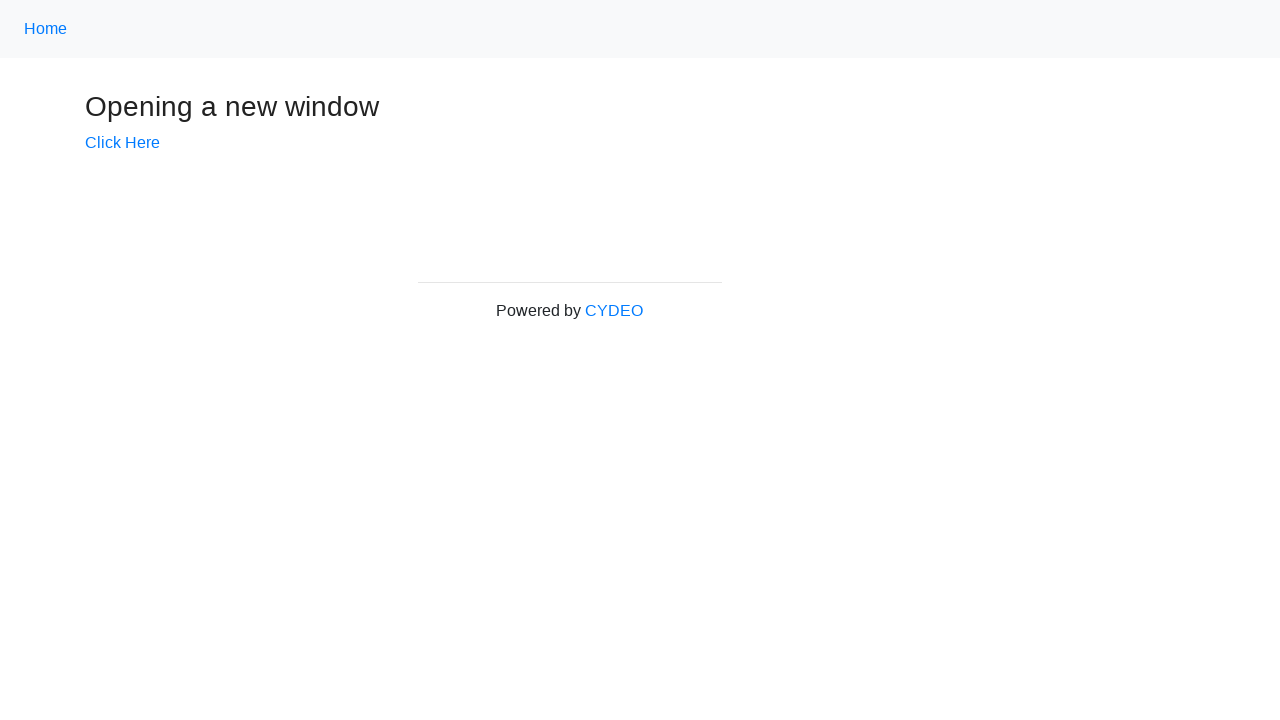

Clicked 'Click Here' link and new window/tab opened at (122, 143) on internal:text="Click Here"i
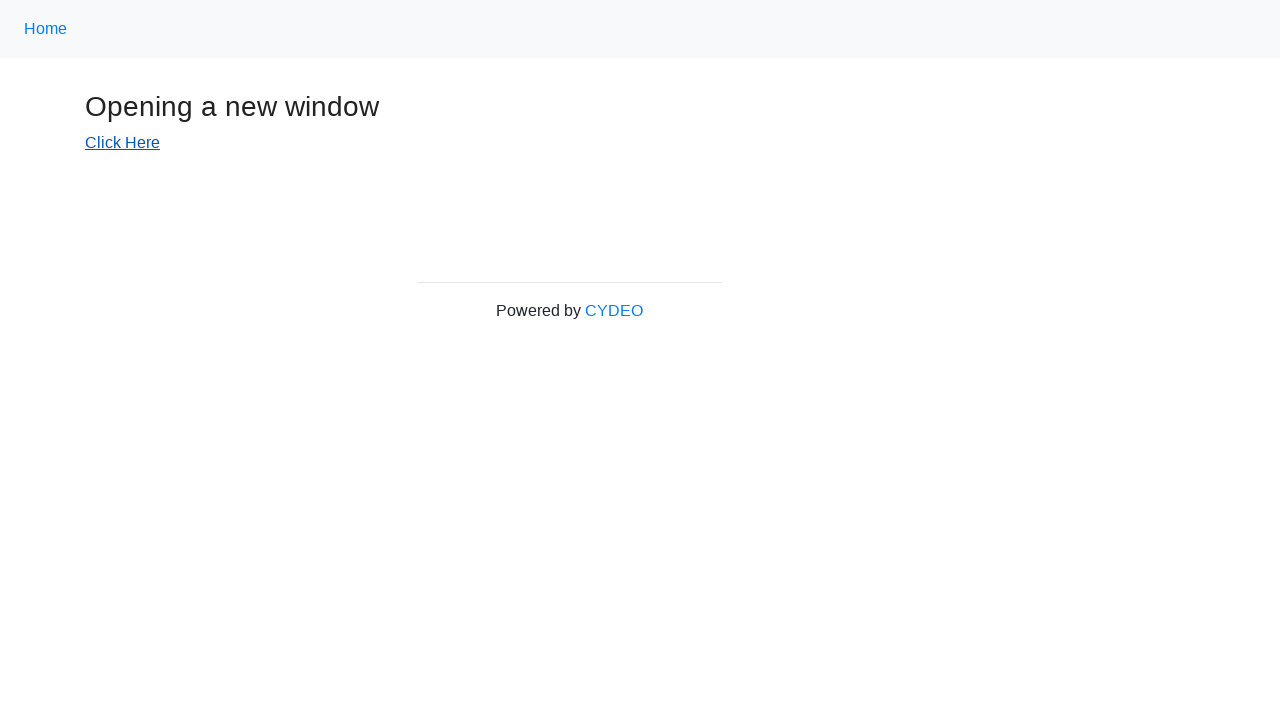

Captured reference to newly opened page/window
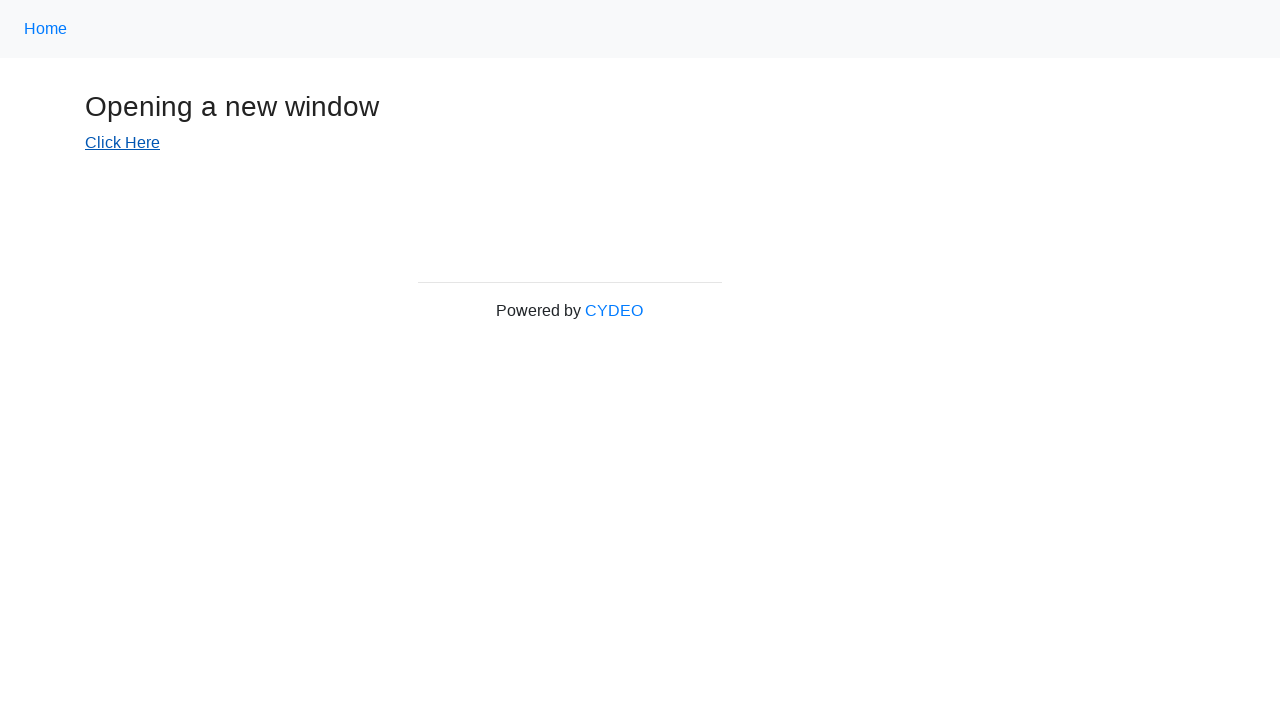

New page/window fully loaded
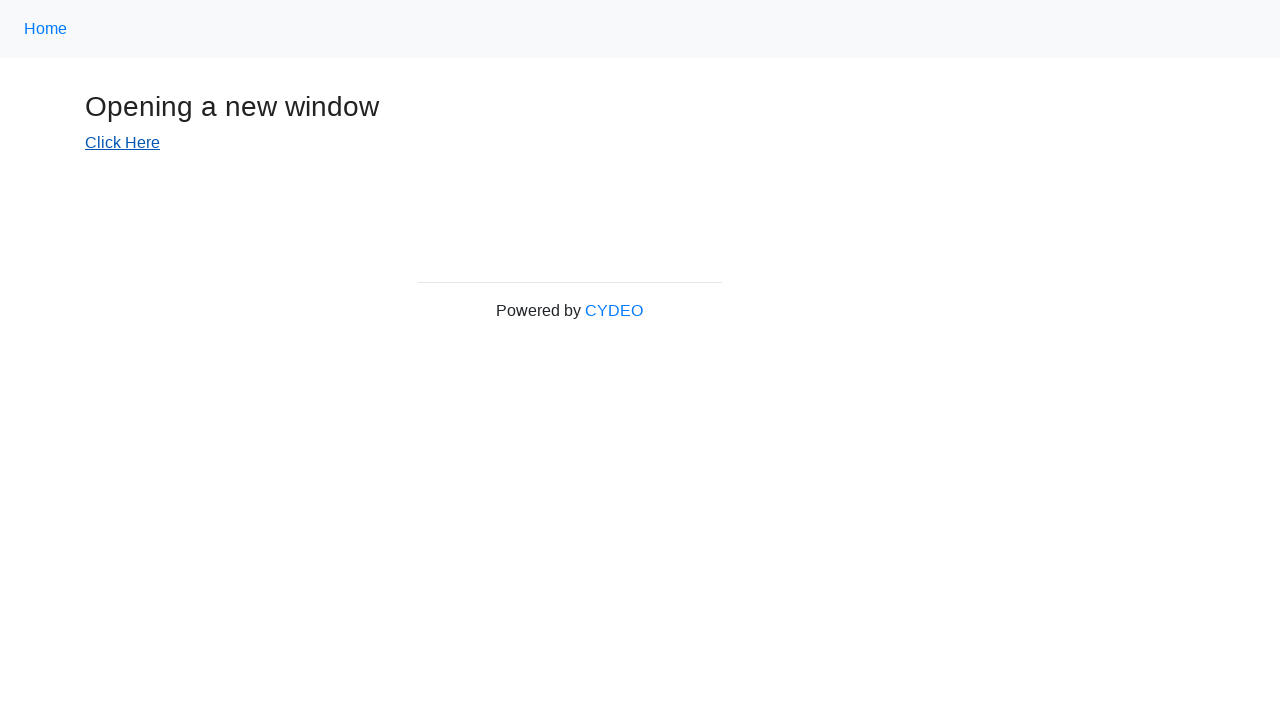

Brought original page back into focus
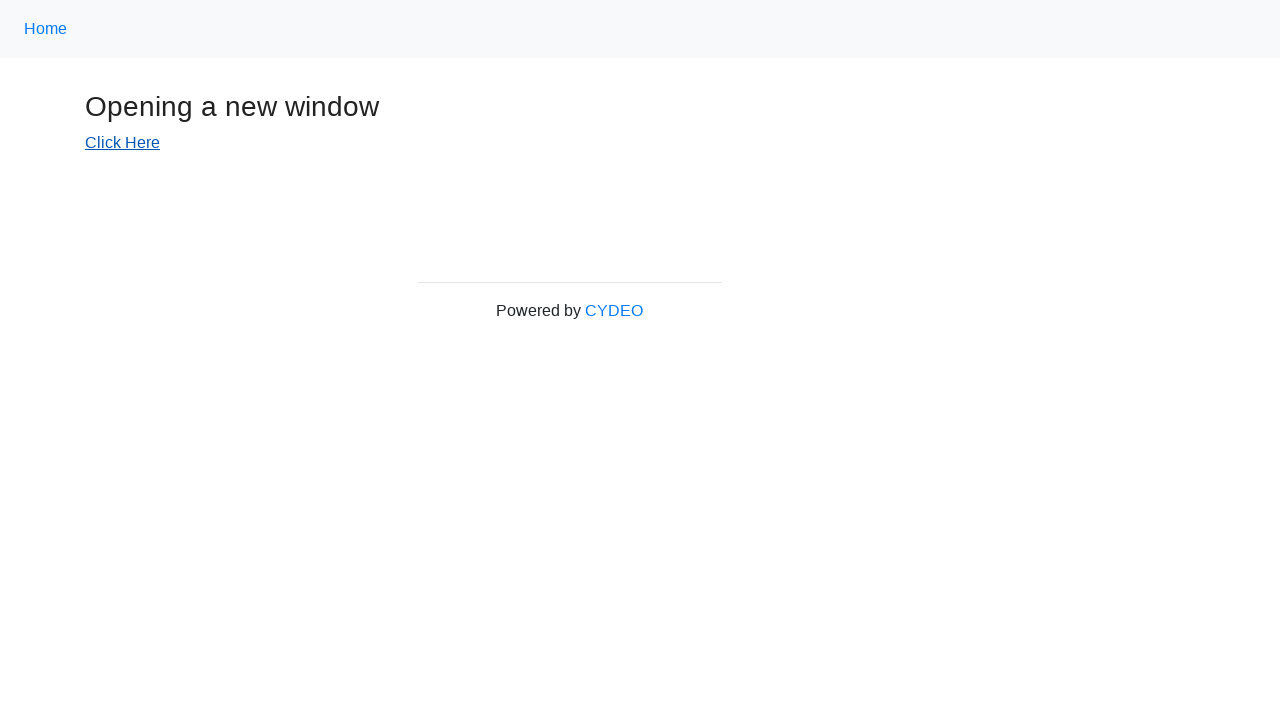

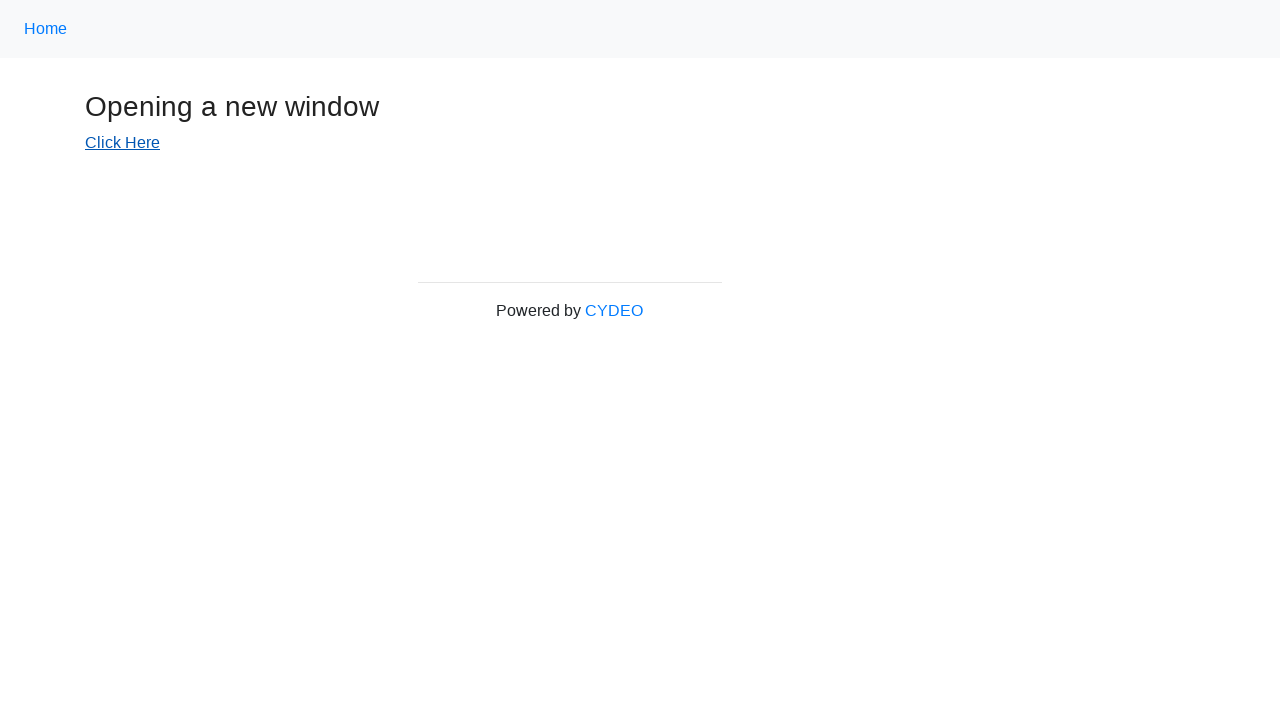